Tests JavaScript alert functionality by clicking a button that triggers an alert box, then accepts the alert dialog.

Starting URL: http://demo.automationtesting.in/Alerts.html

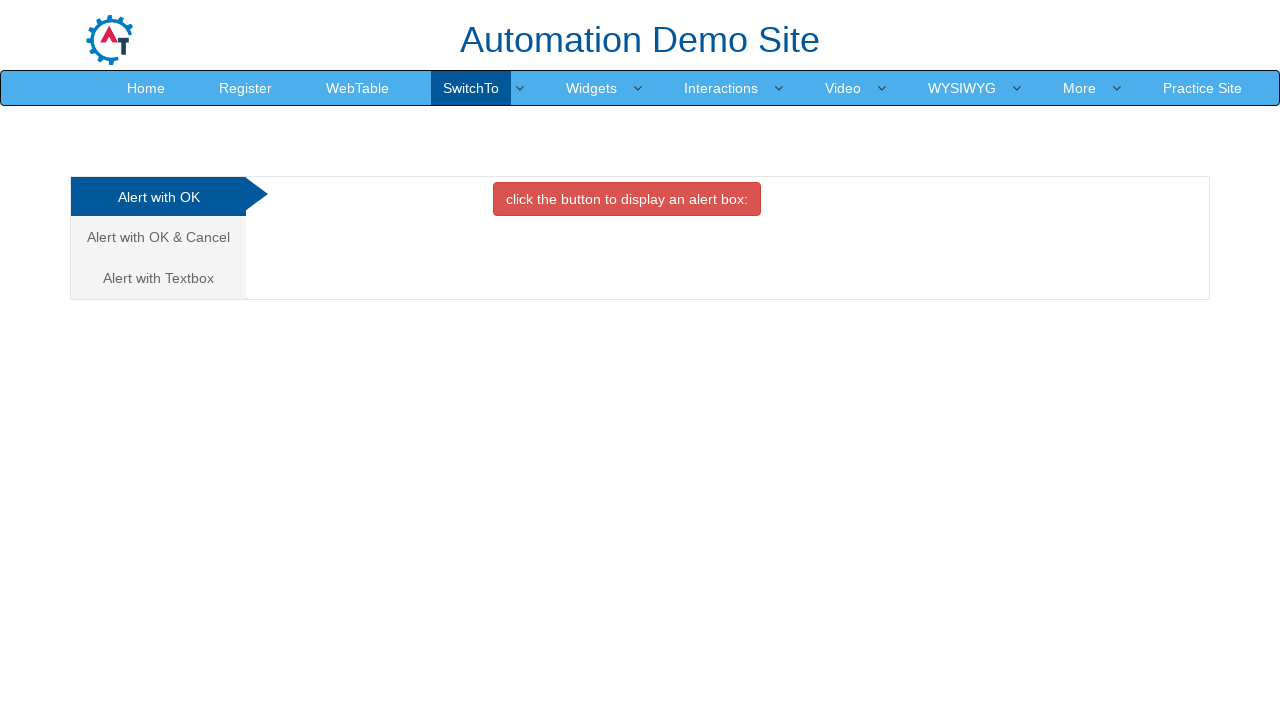

Clicked the button to display an alert box at (627, 199) on xpath=//button[contains(text(),'click the button to display an  alert box:')]
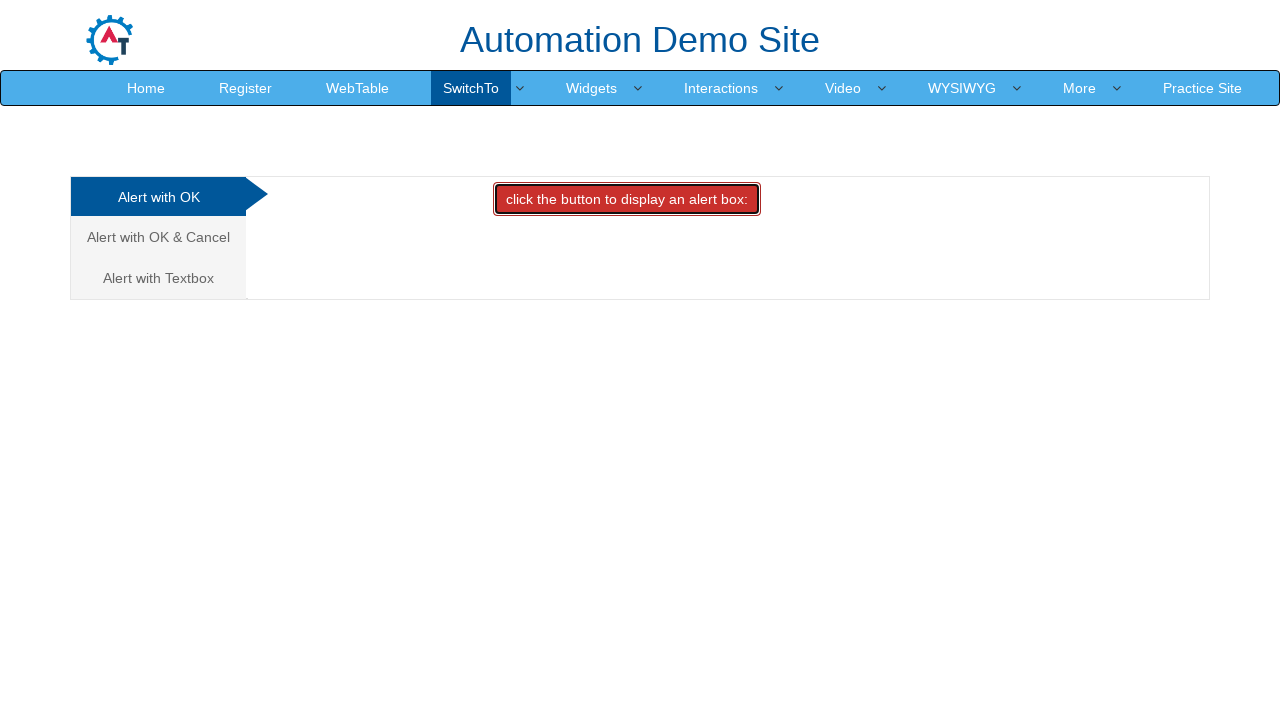

Set up dialog handler to accept alerts
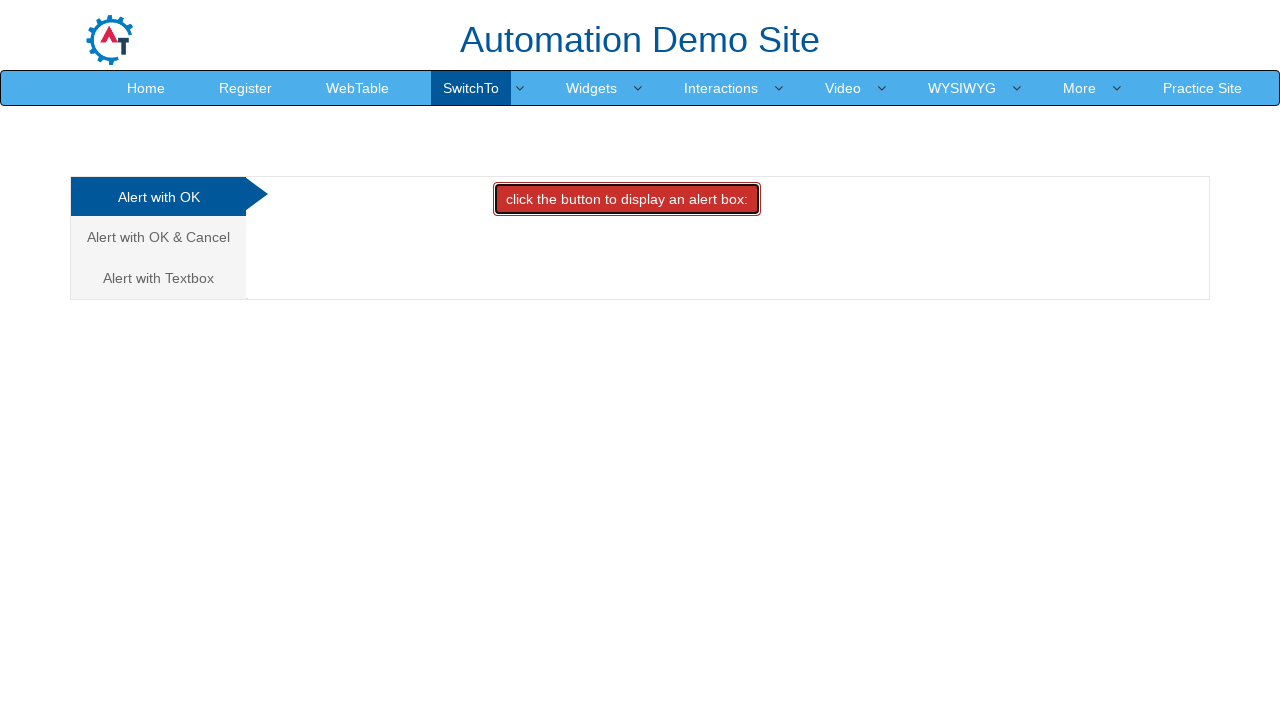

Registered dialog handler function to accept and log alert messages
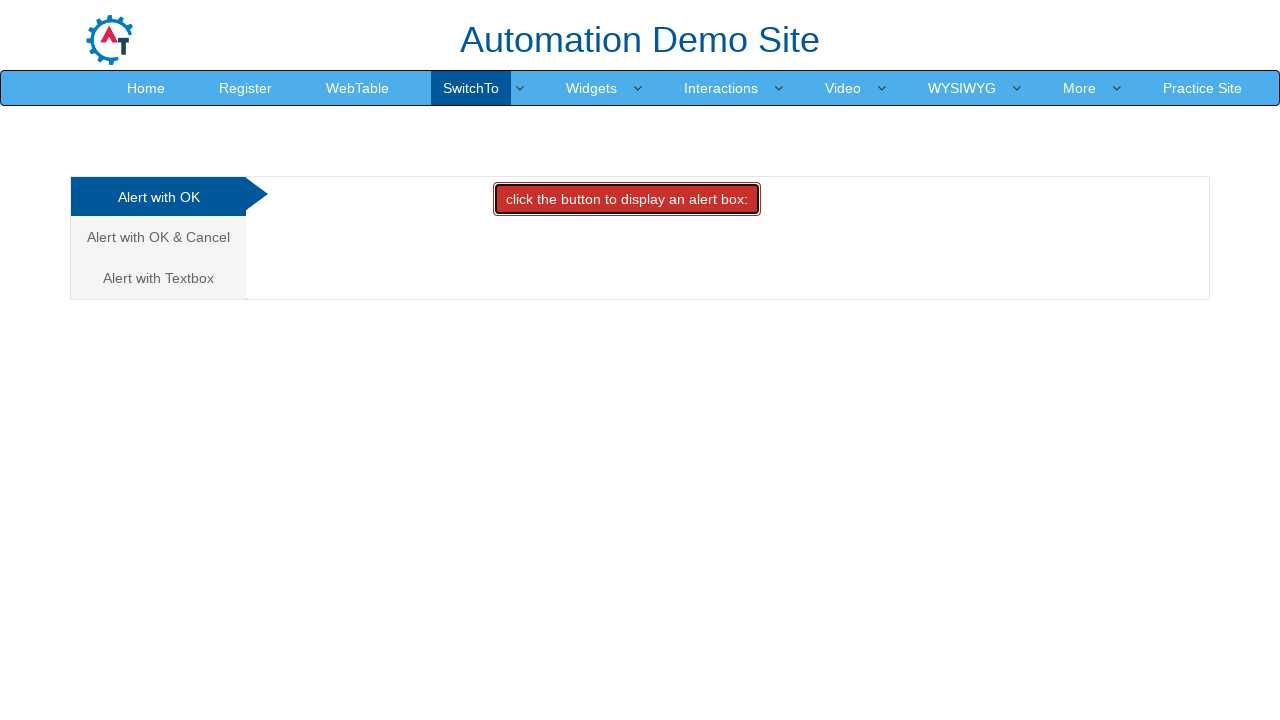

Clicked the button to trigger the alert dialog at (627, 199) on xpath=//button[contains(text(),'click the button to display an  alert box:')]
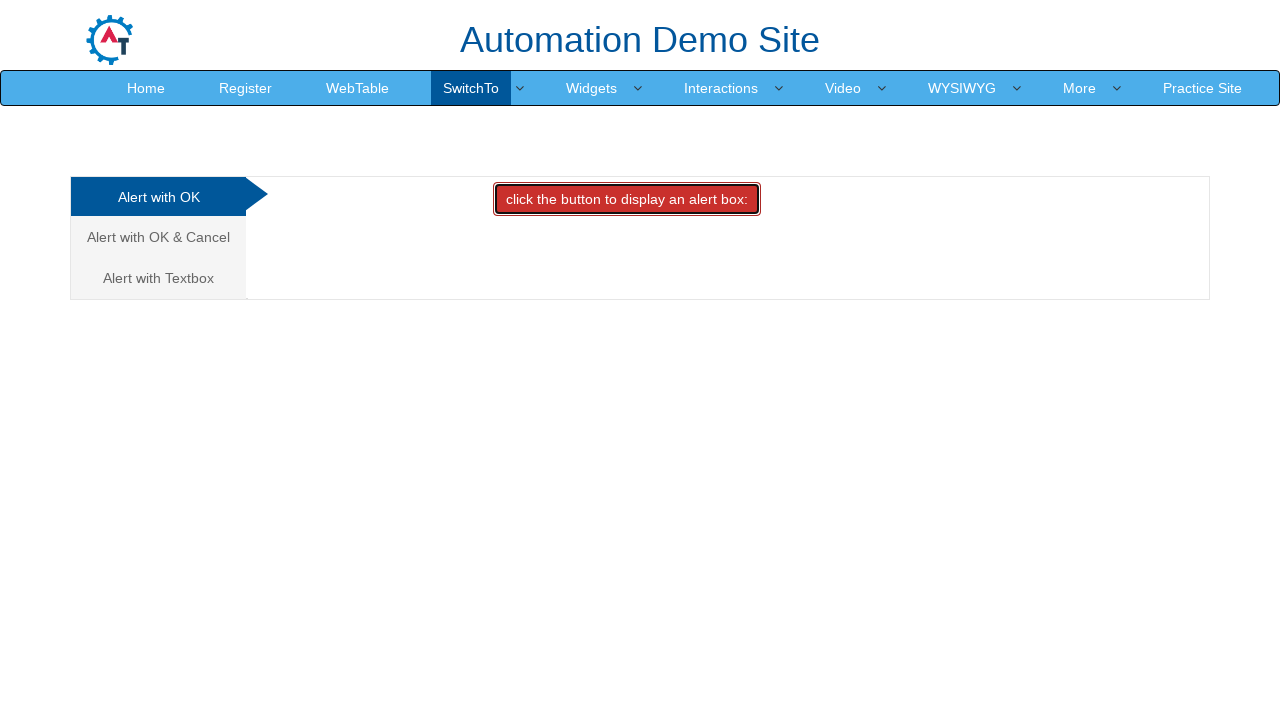

Waited 500ms to ensure alert dialog is properly handled
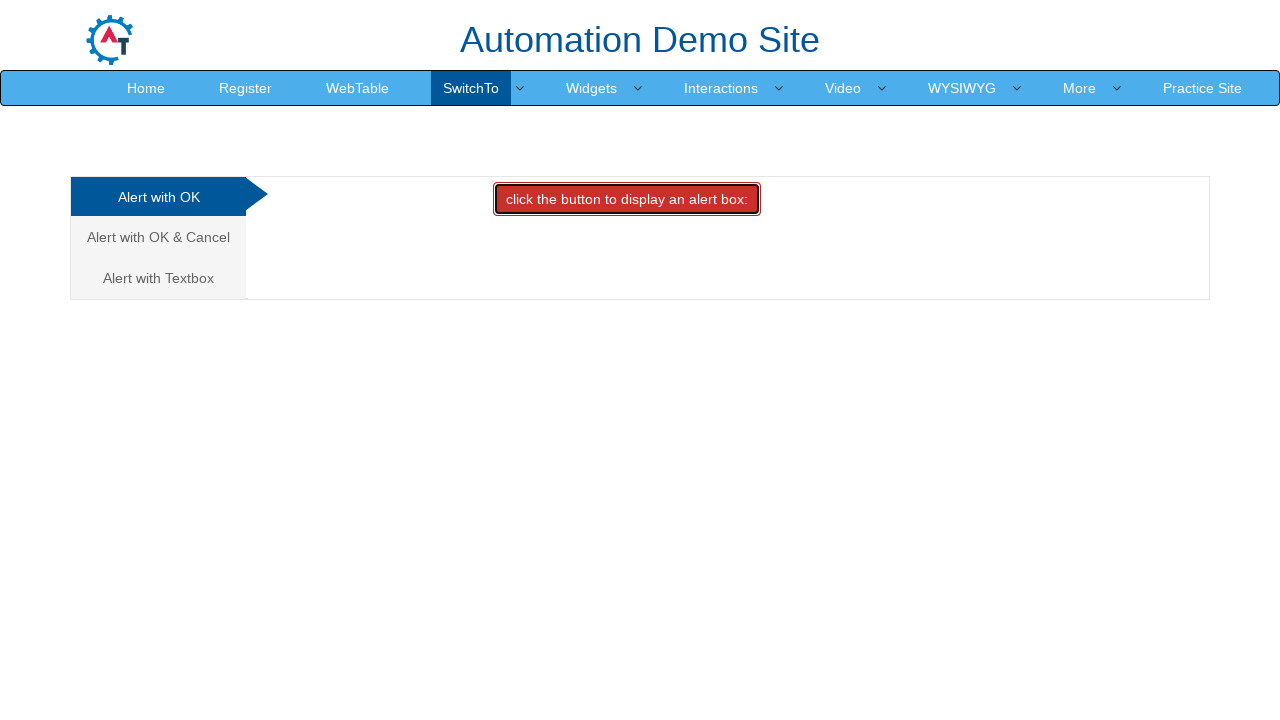

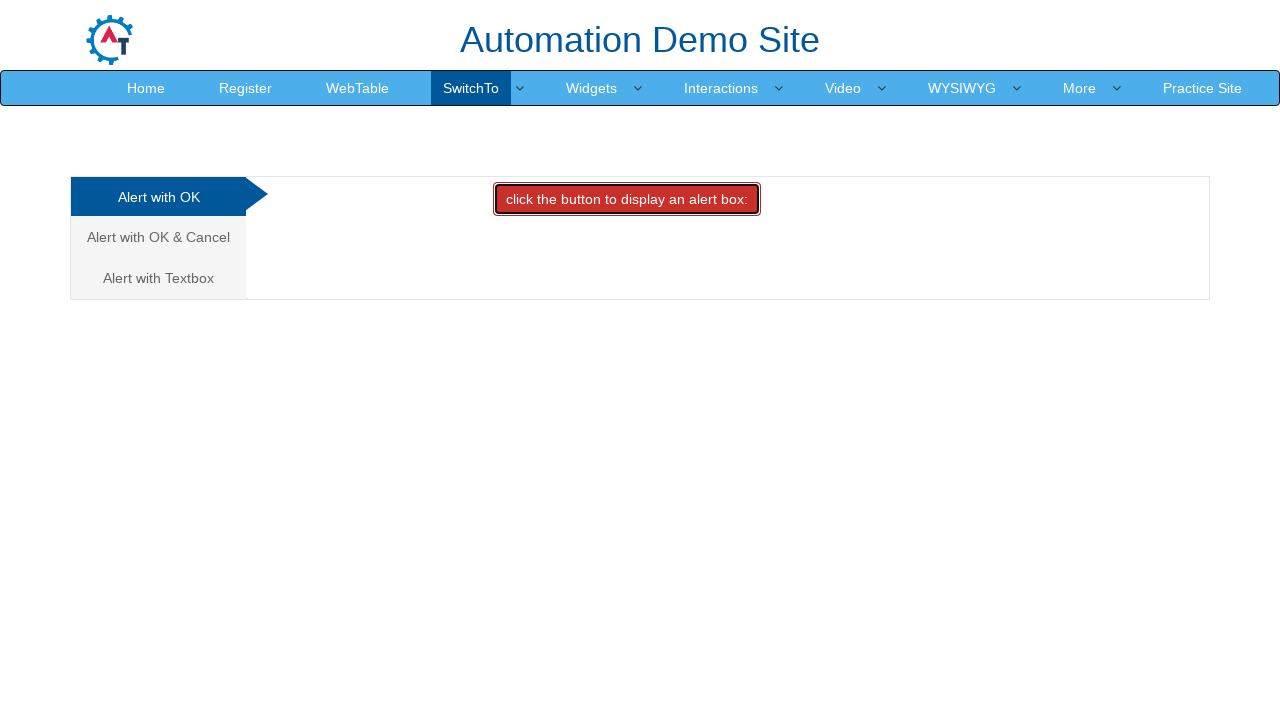